Tests various types of JavaScript alerts including simple alerts, timed alerts, confirmation dialogs, and prompt dialogs by accepting, dismissing, and entering text

Starting URL: https://demoqa.com/alerts

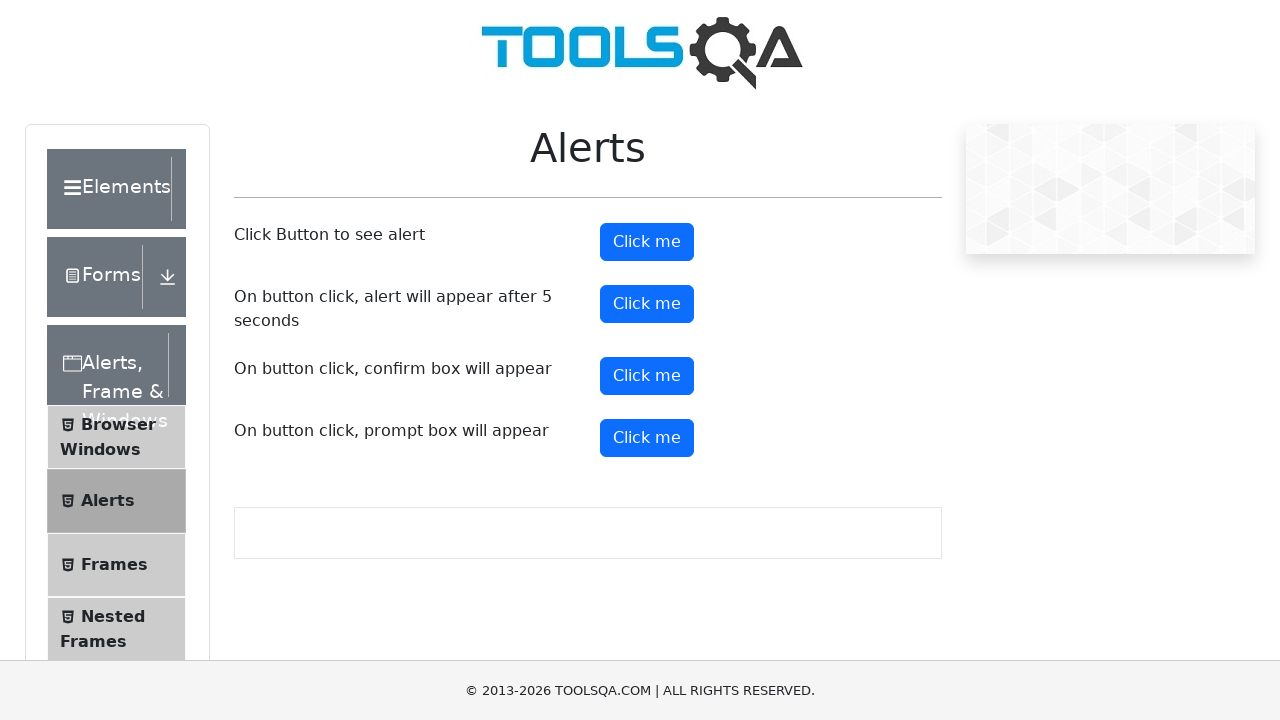

Clicked button to trigger simple alert at (647, 242) on #alertButton
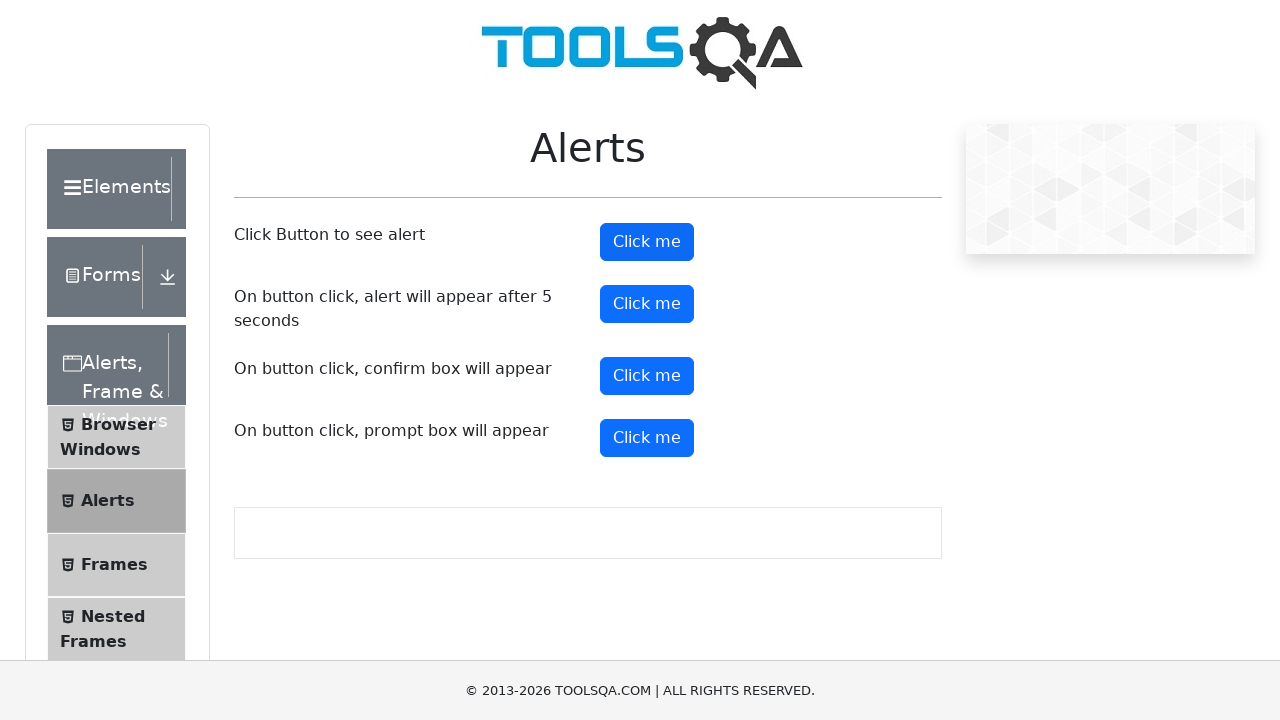

Accepted simple alert dialog
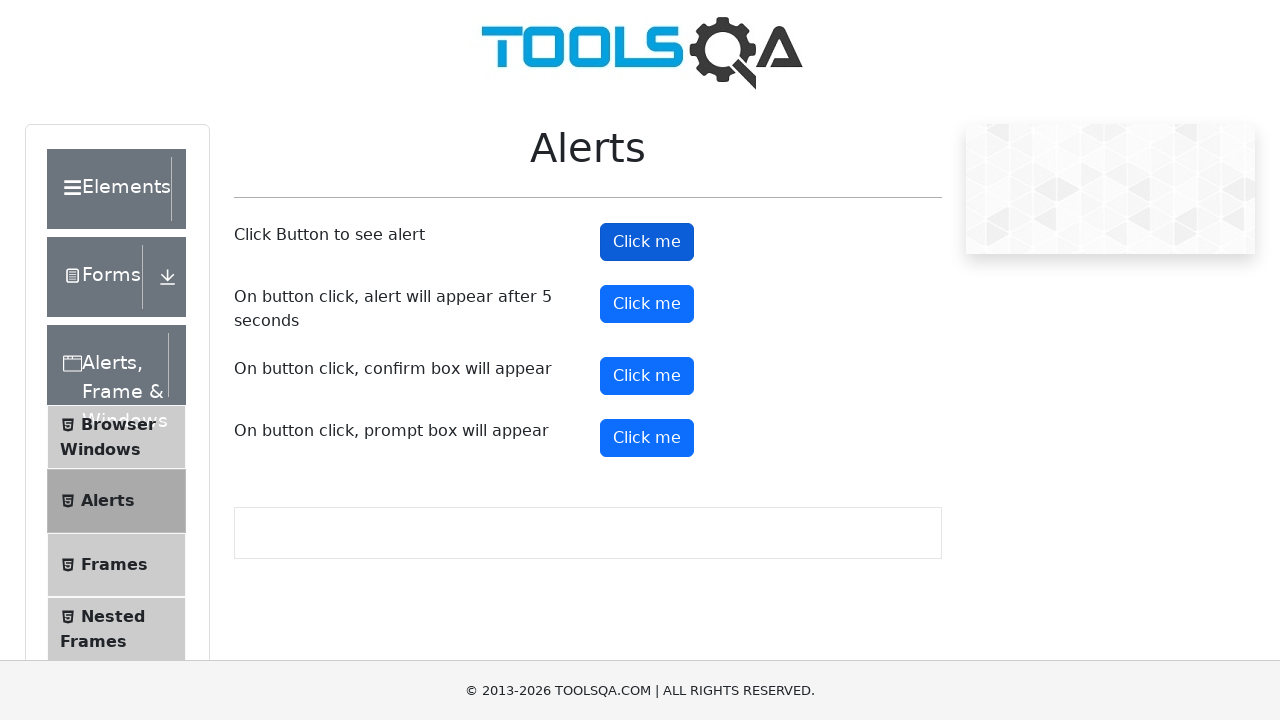

Clicked button to trigger timed alert at (647, 304) on #timerAlertButton
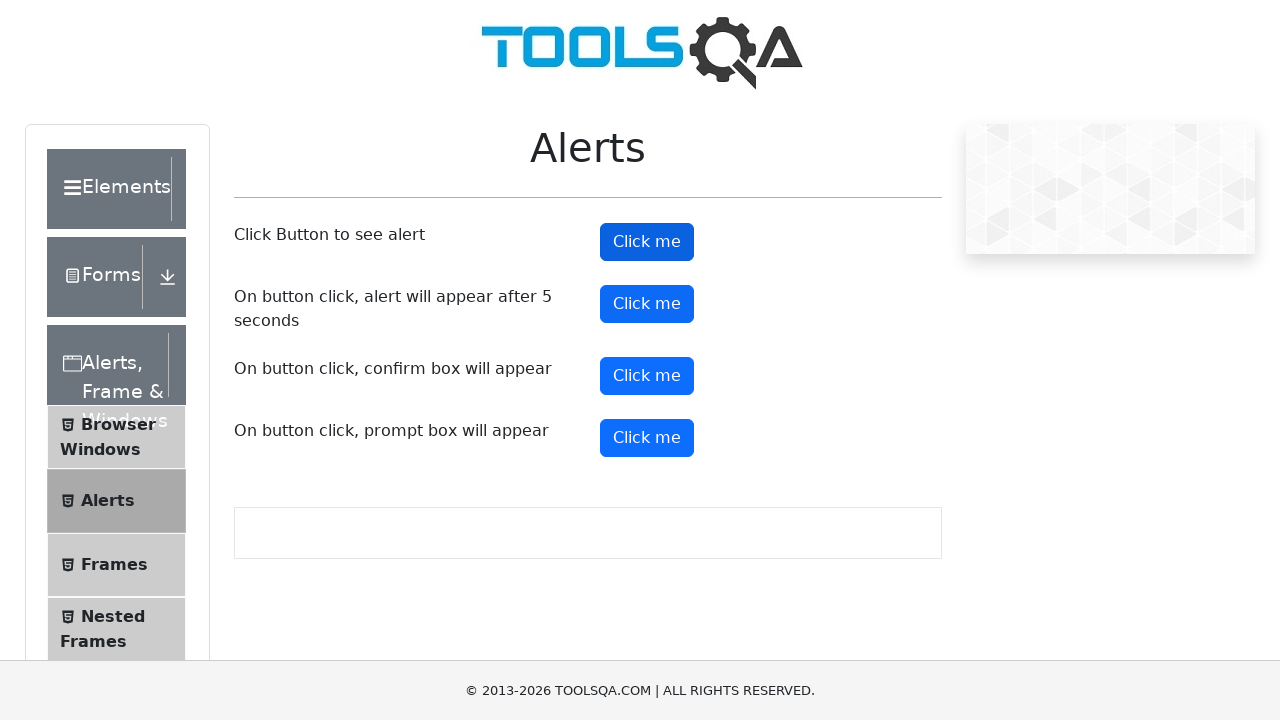

Waited 5.5 seconds for timed alert to appear
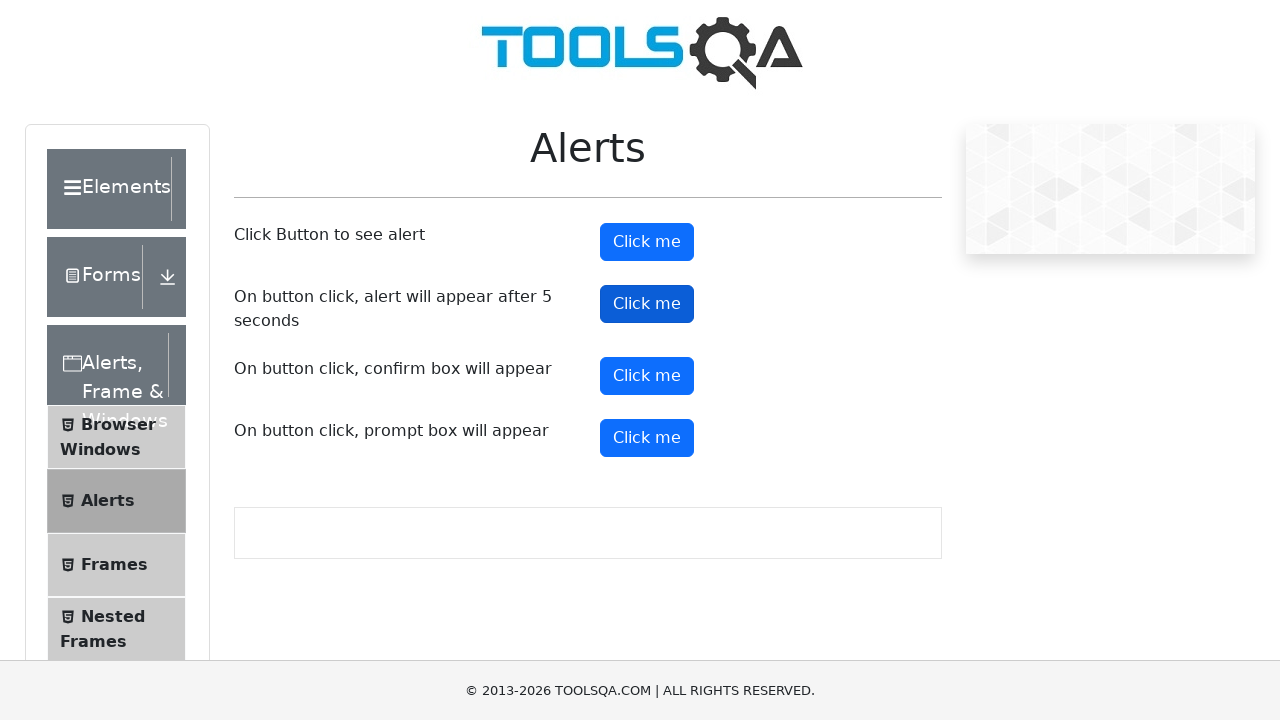

Clicked button to trigger confirmation dialog at (647, 376) on #confirmButton
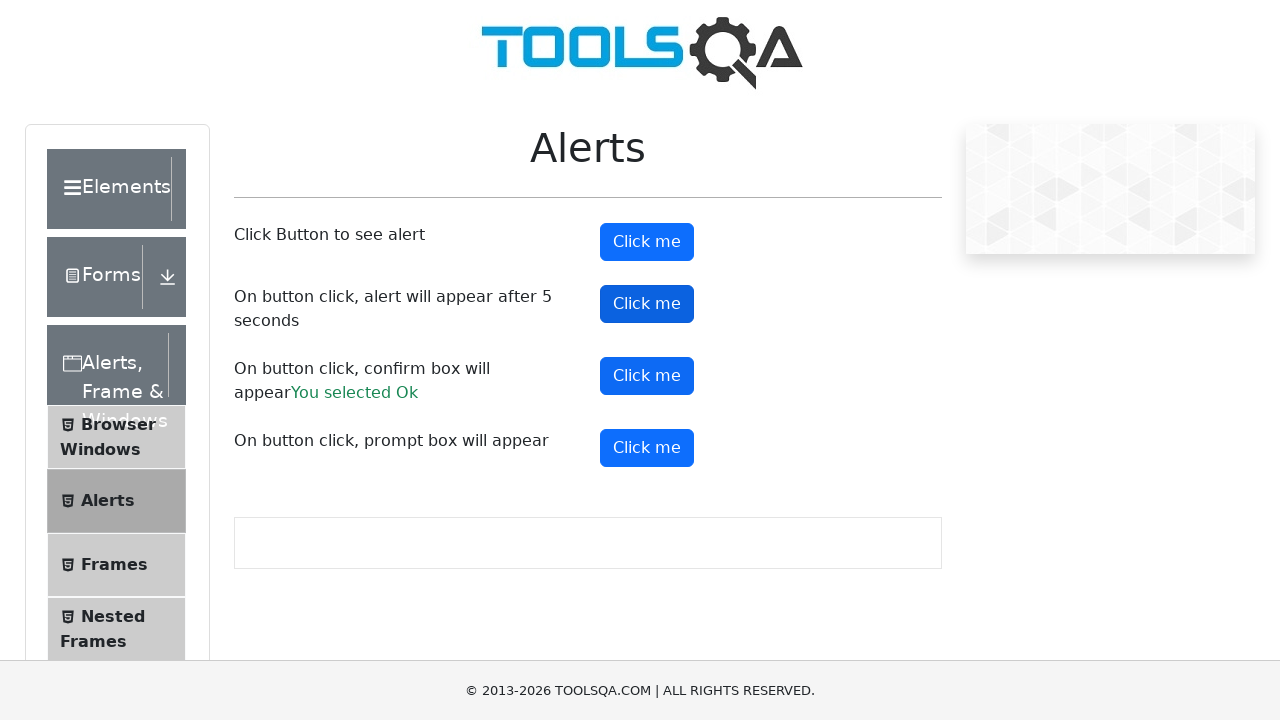

Dismissed confirmation dialog
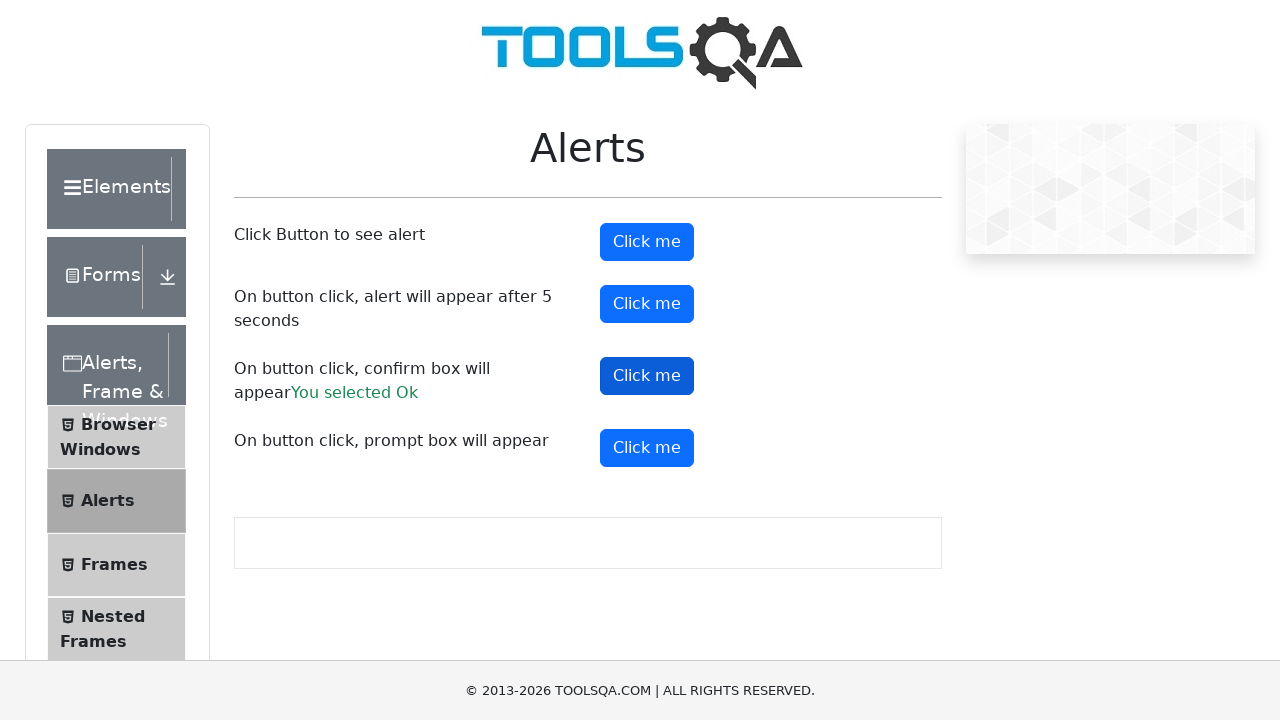

Clicked button to trigger prompt dialog at (647, 448) on #promtButton
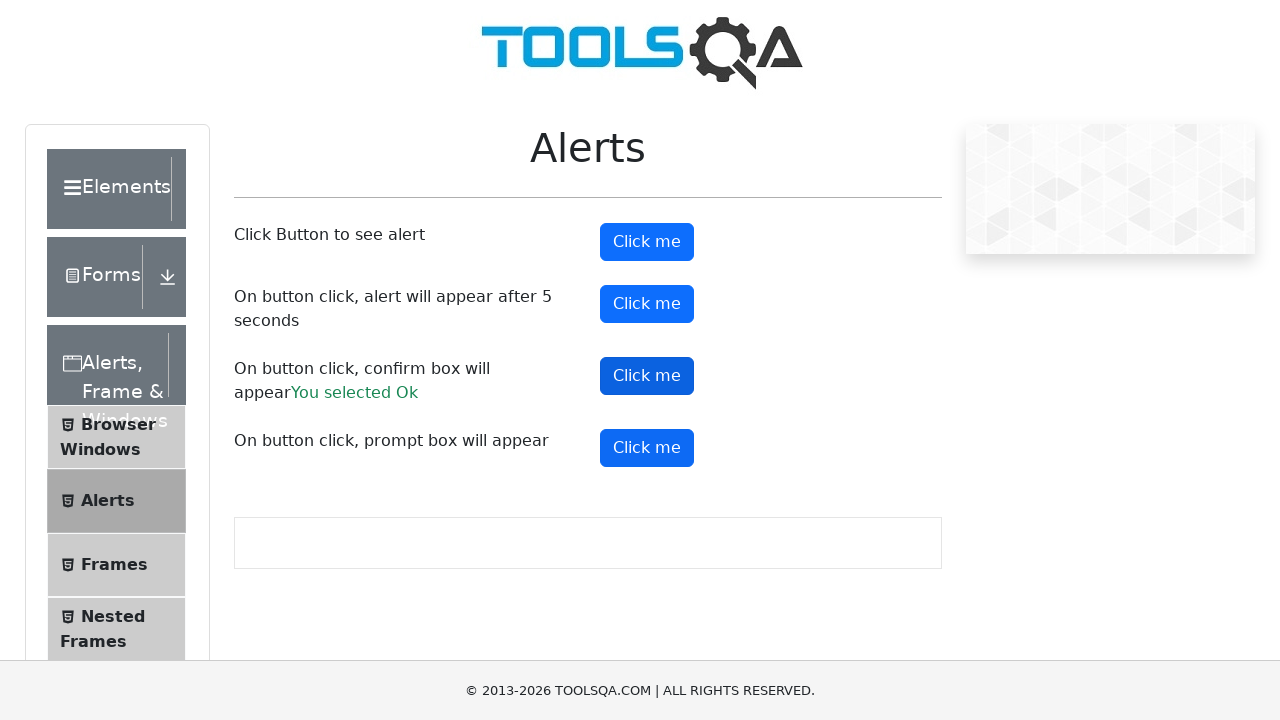

Accepted prompt dialog with text 'Manohar_Biradar'
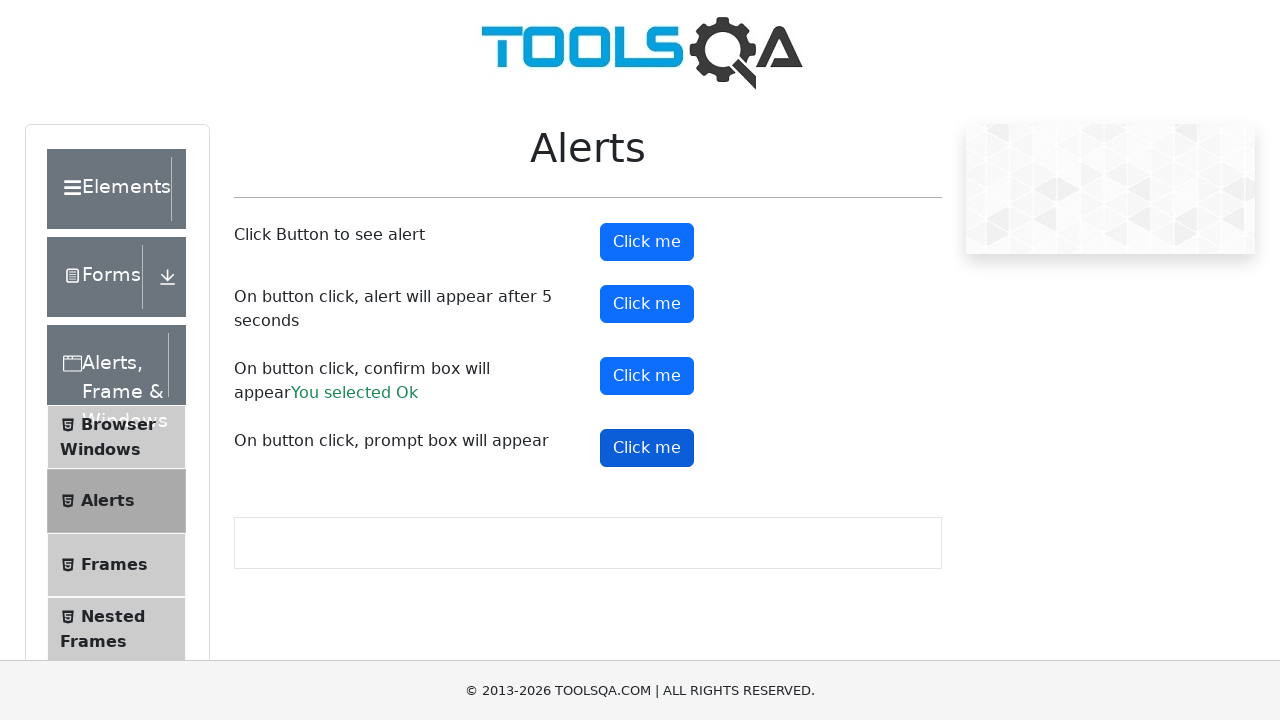

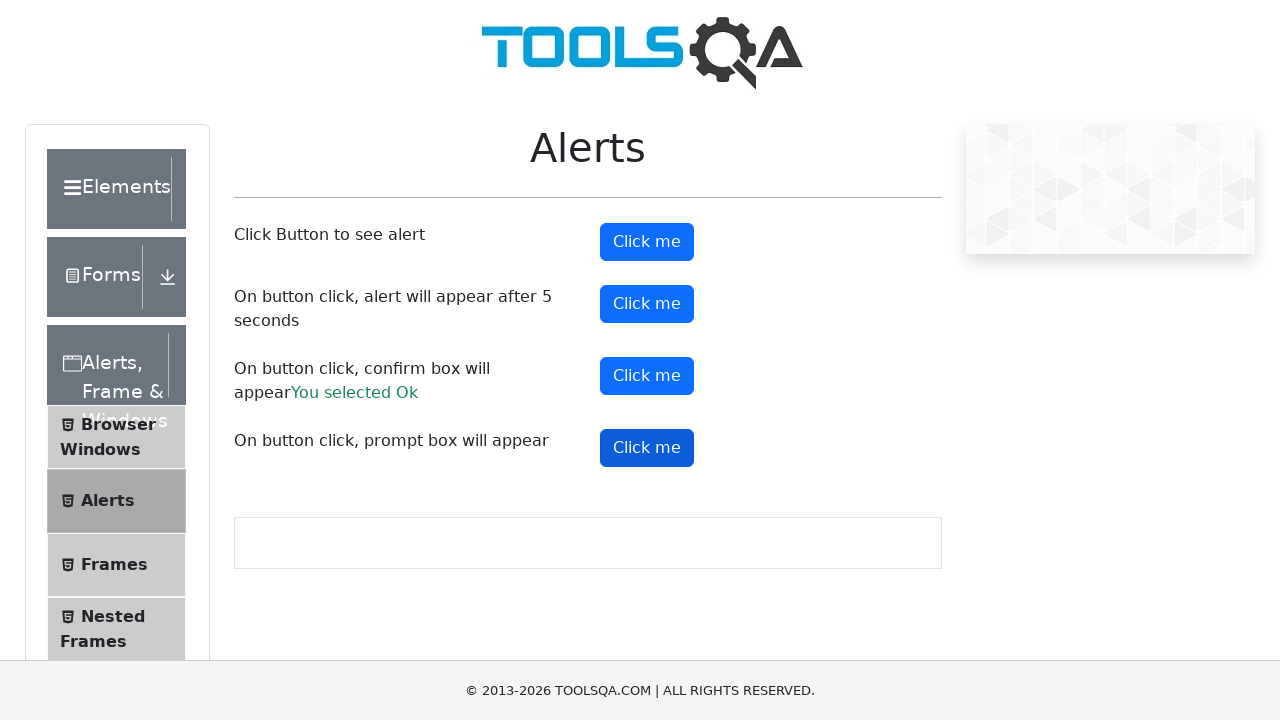